Navigates to WebdriverIO homepage and verifies the Get Started button is displayed

Starting URL: https://webdriver.io

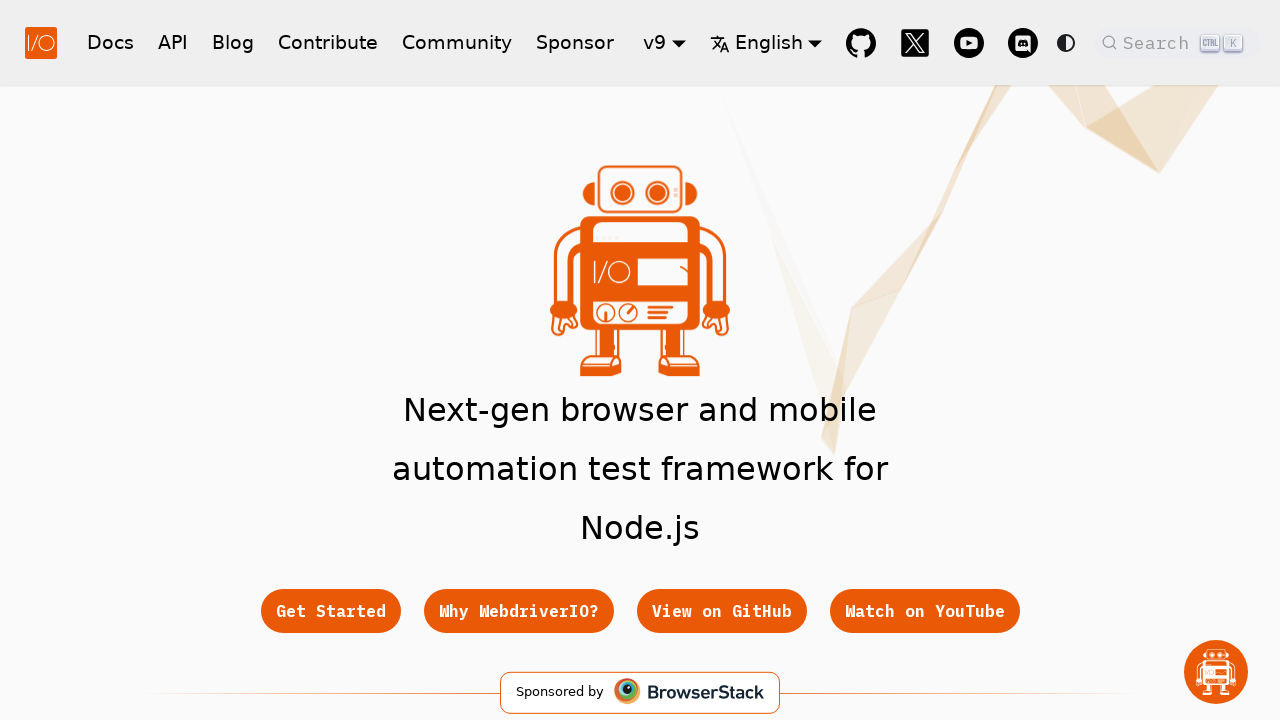

Waited for Get Started button to be visible
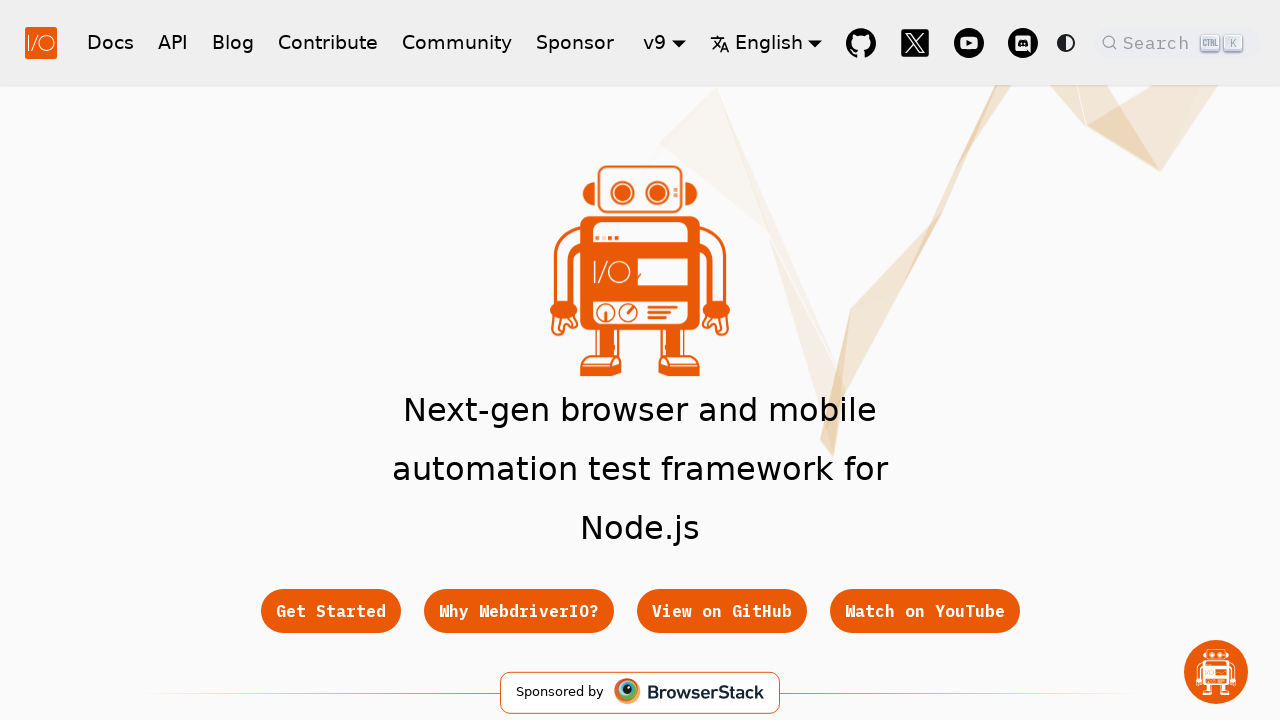

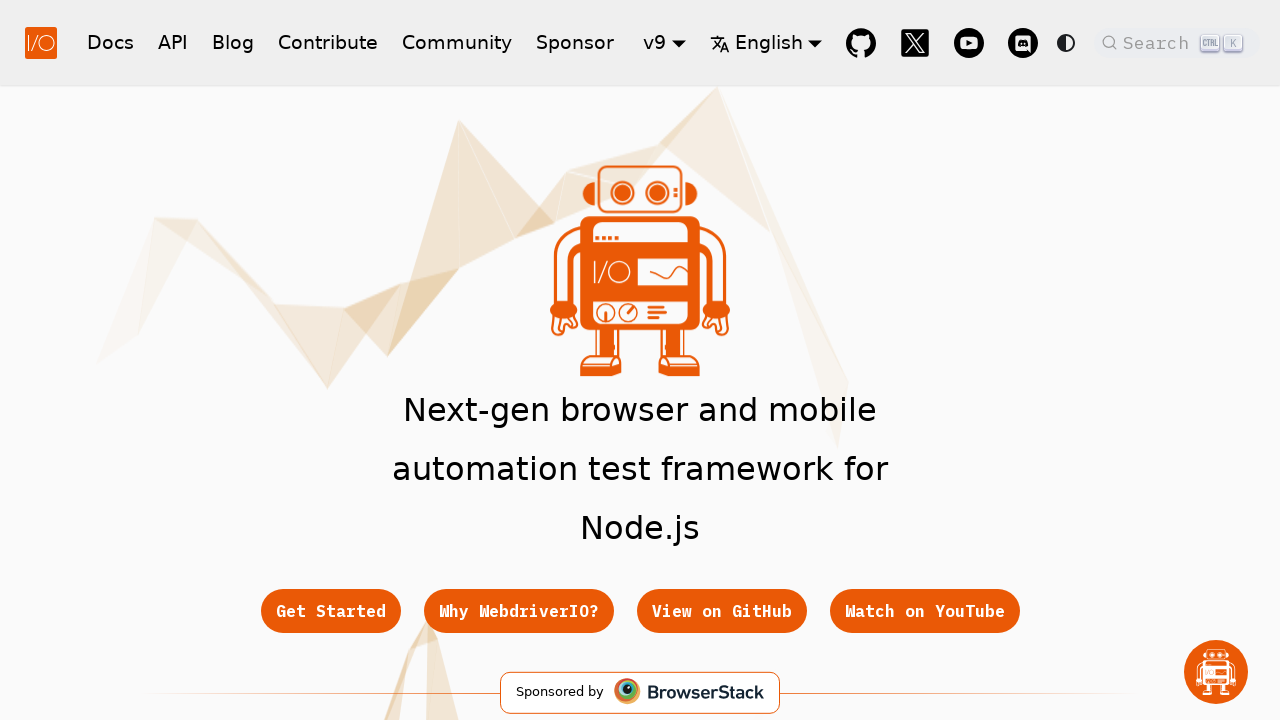